Automates downloading hydrological data from King County website by selecting a weather station, choosing parameters, and submitting the download form

Starting URL: https://green2.kingcounty.gov/hydrology/DataDownload.aspx

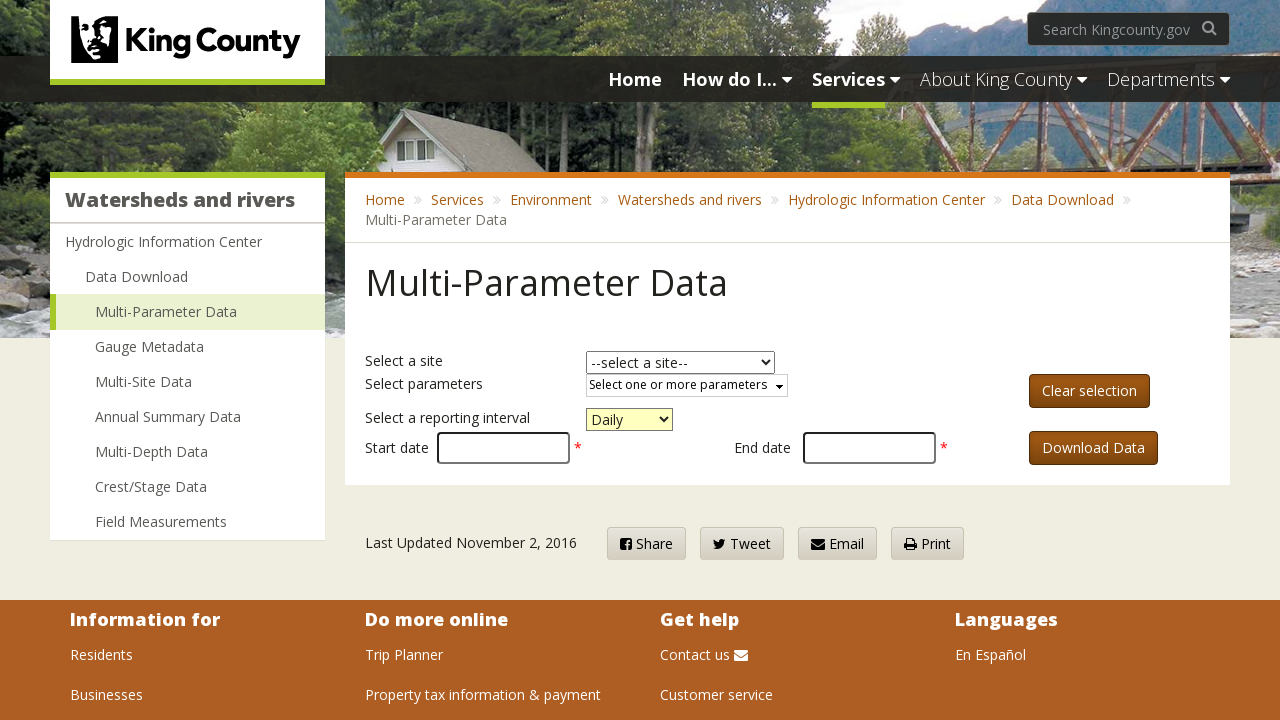

Selected SERE weather station from dropdown on #SiteDropDownList
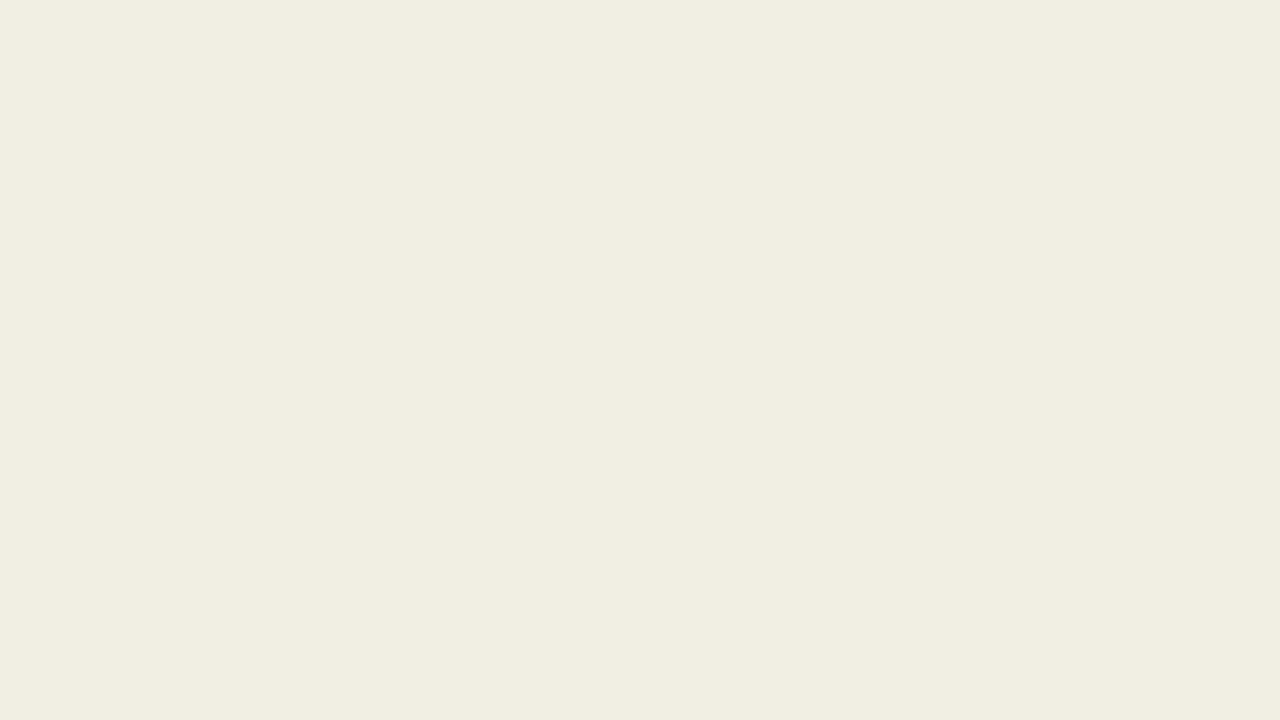

Opened parameter dropdown menu at (687, 386) on #ParameterDropDownList_sl
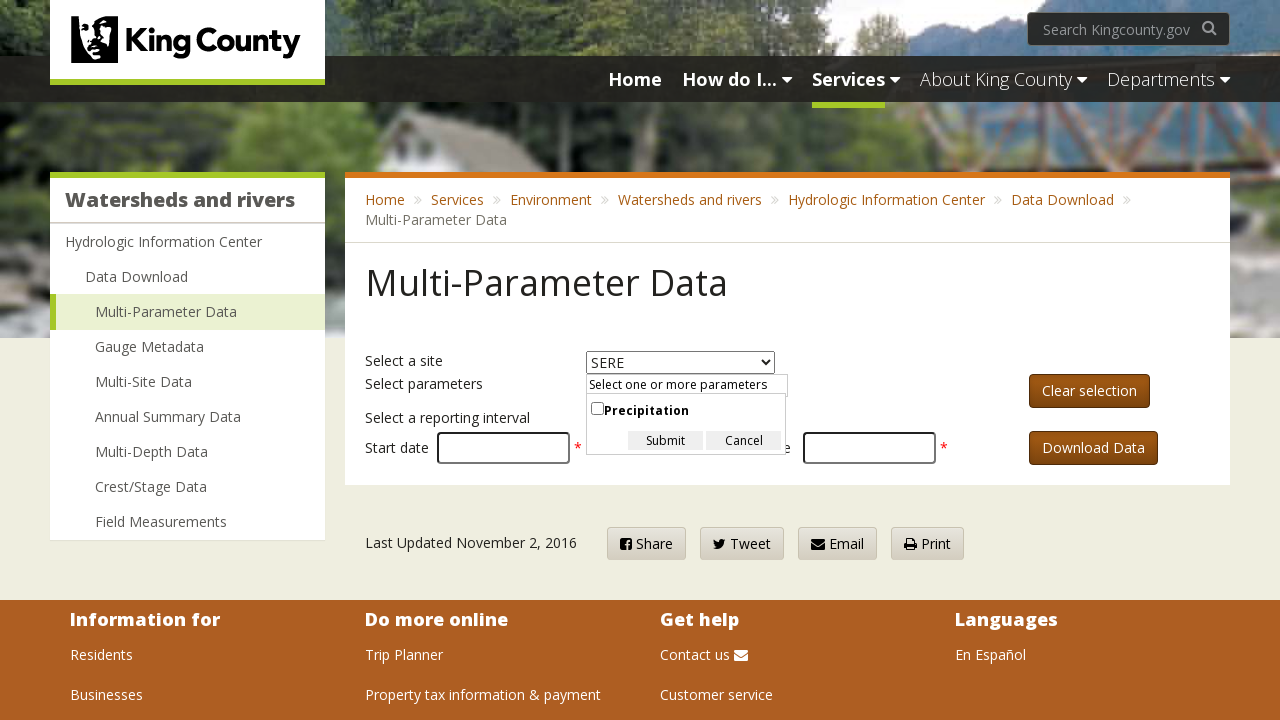

Selected first parameter checkbox at (598, 409) on #ParameterDropDownList_0
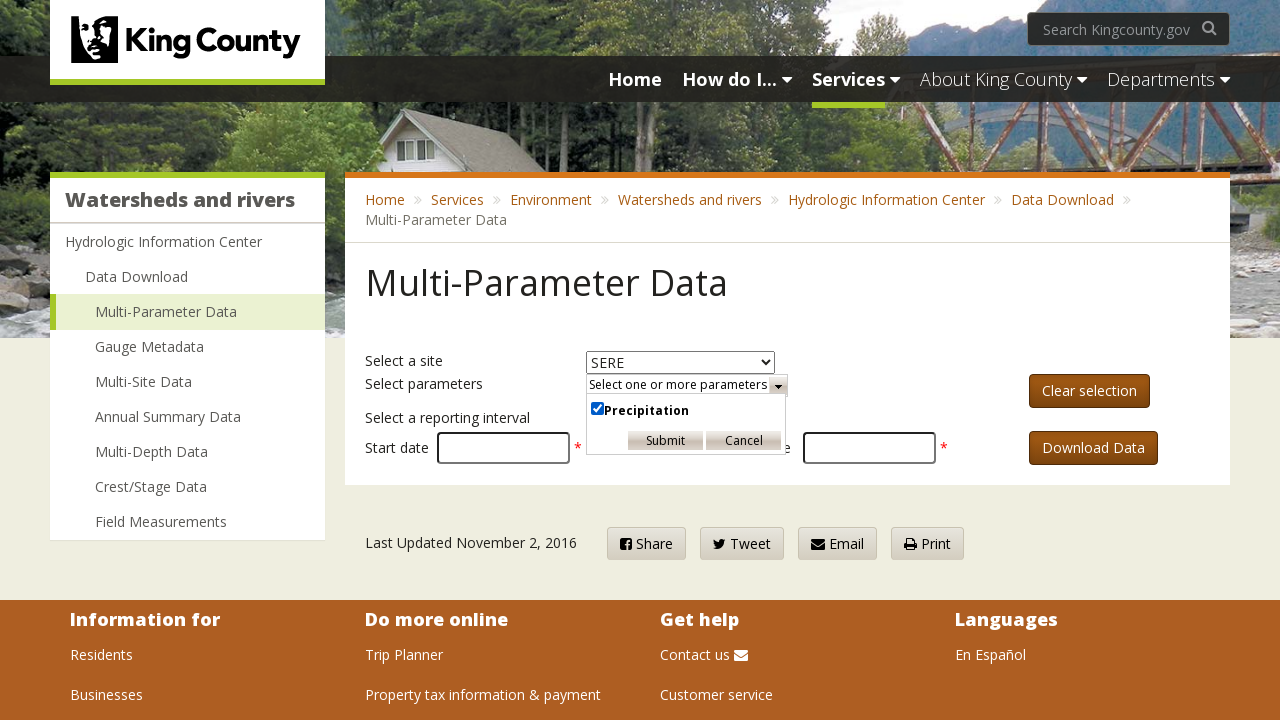

Clicked Submit button to process download form at (666, 440) on input[value='Submit']
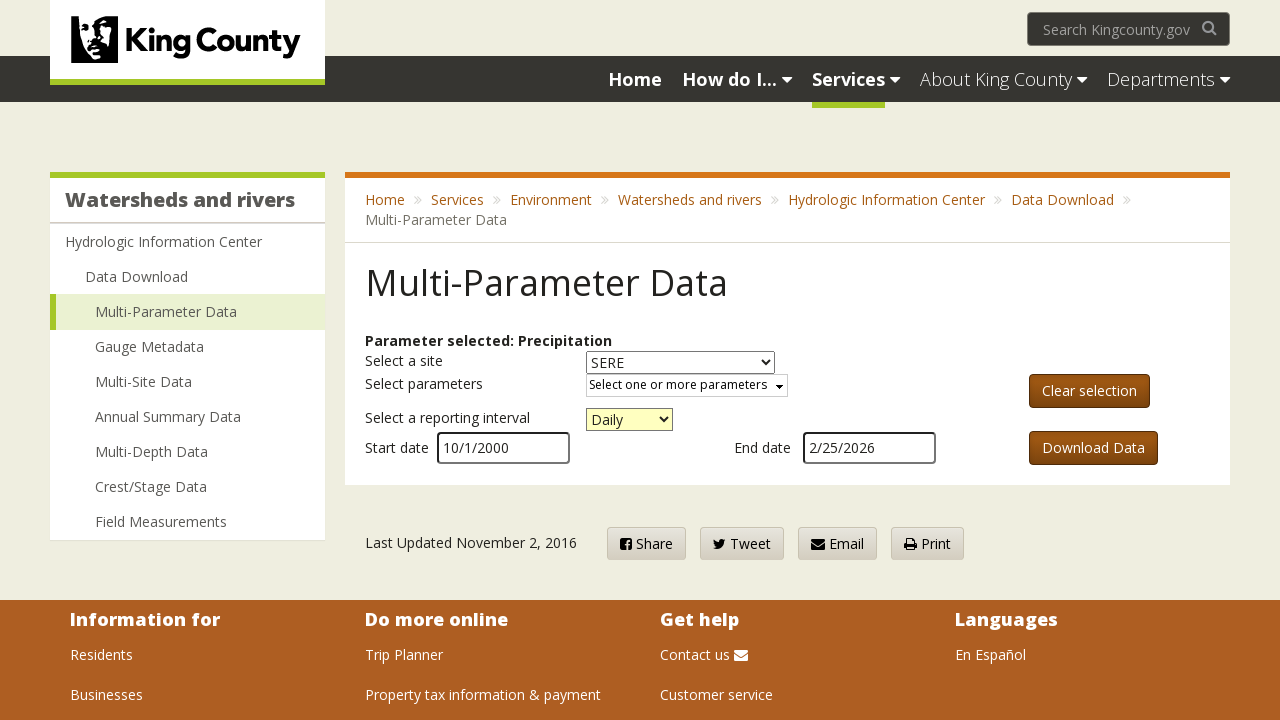

Download button appeared after form processing
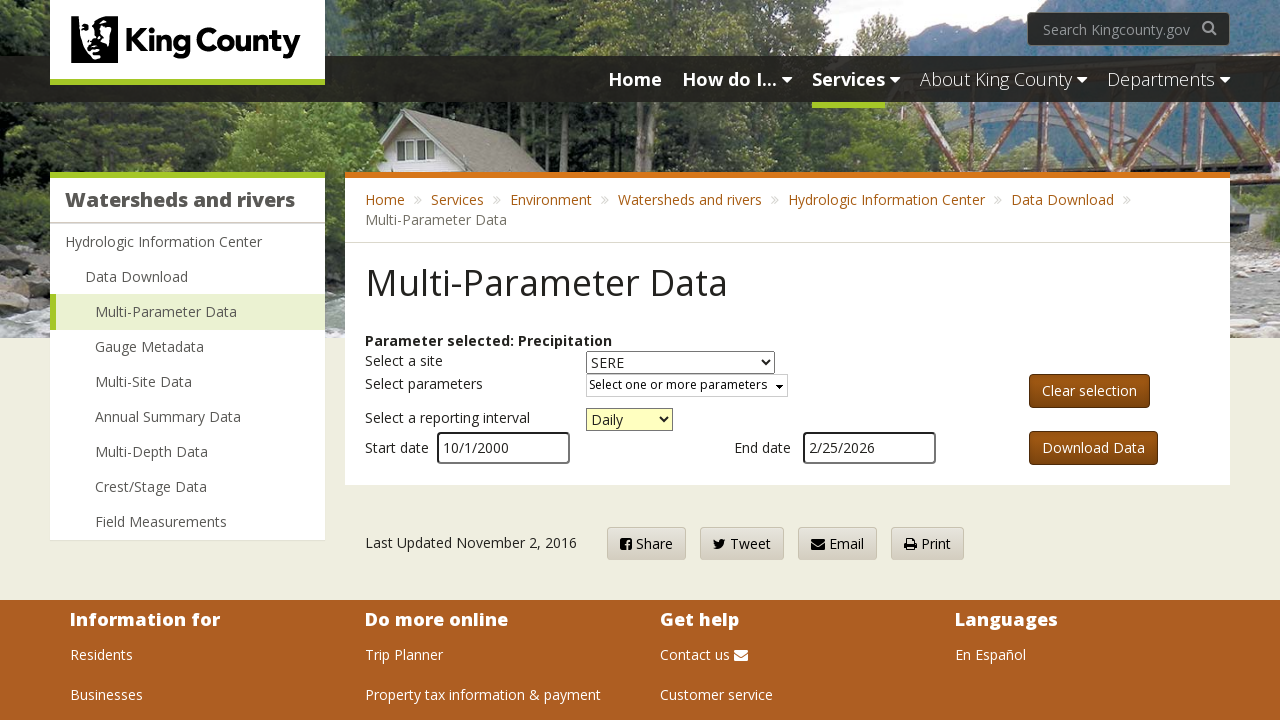

Clicked download button to initiate hydrological data download at (1093, 448) on #ctl00_kcMasterPagePlaceHolder_DownloadContinuousDataUI
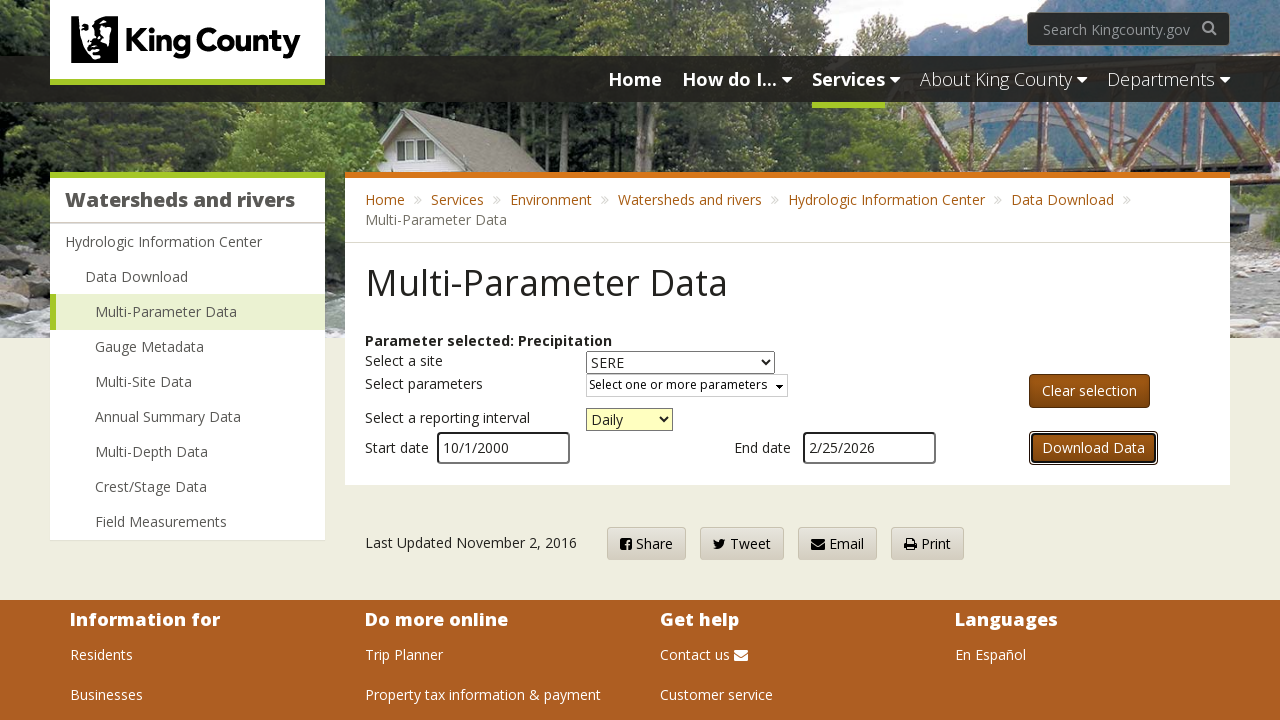

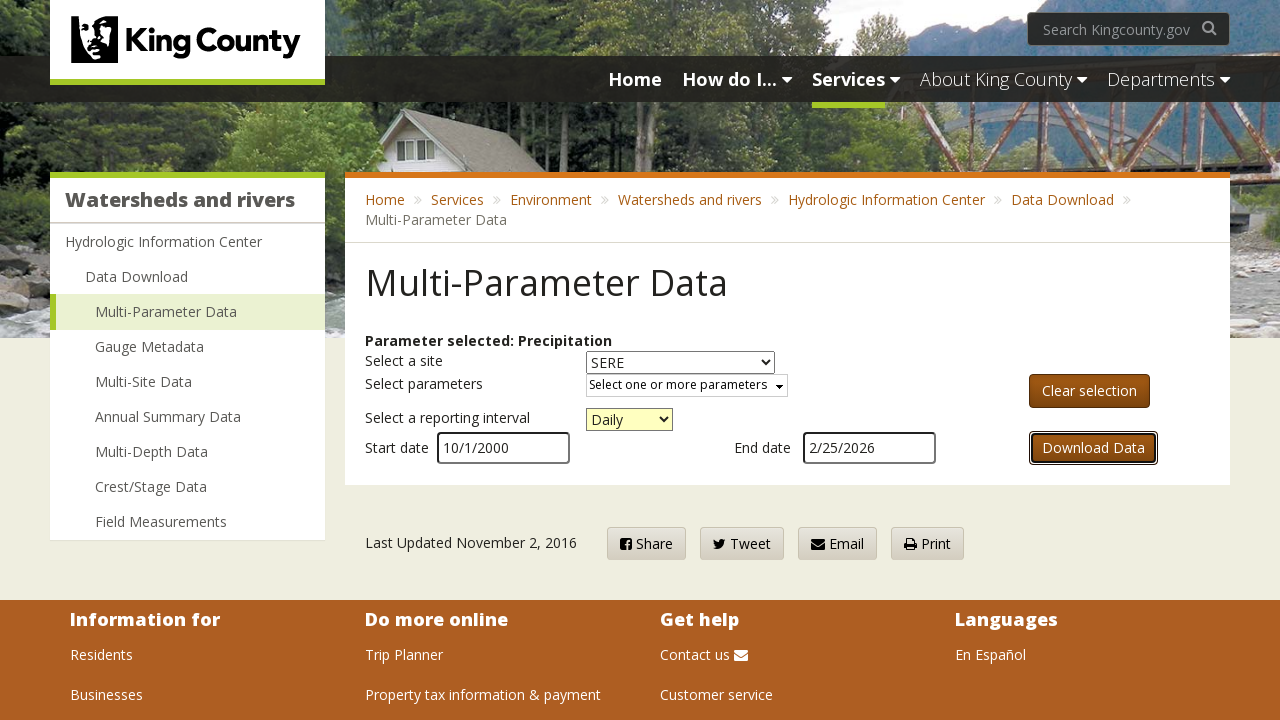